Tests XPath contains and starts-with functions to locate elements on the DemoQA homepage

Starting URL: https://demoqa.com/

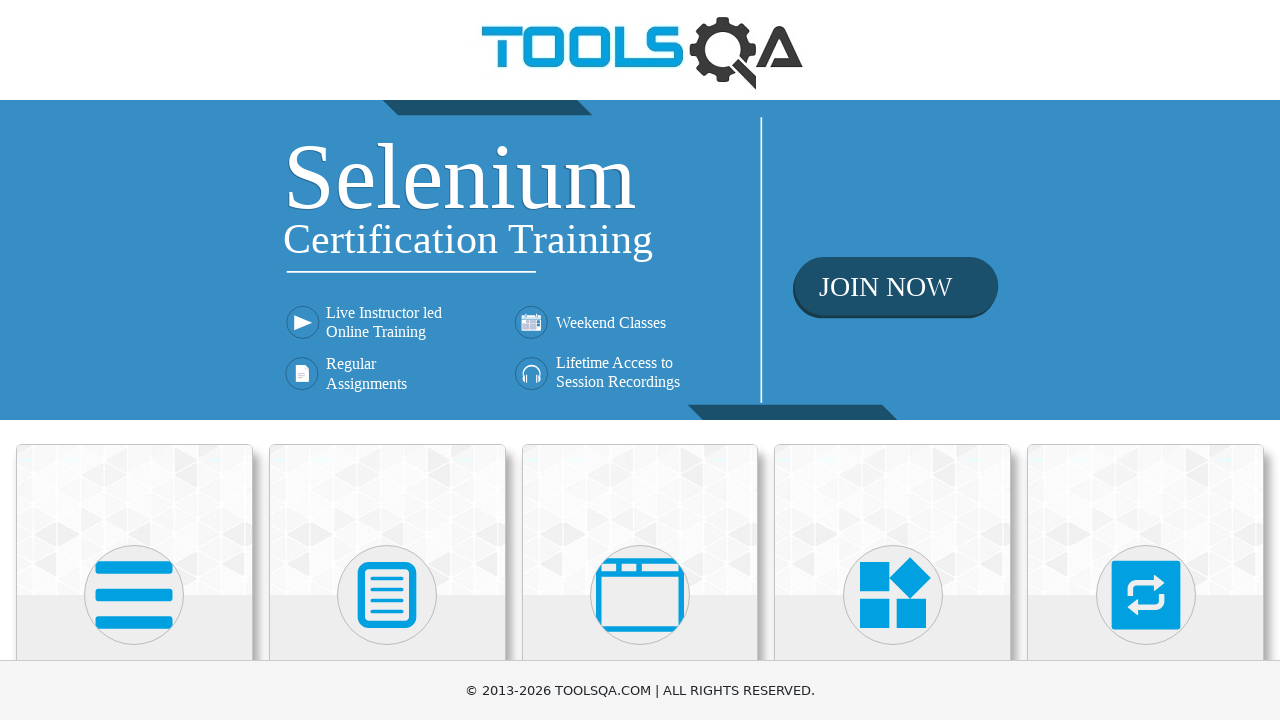

Navigated to DemoQA homepage
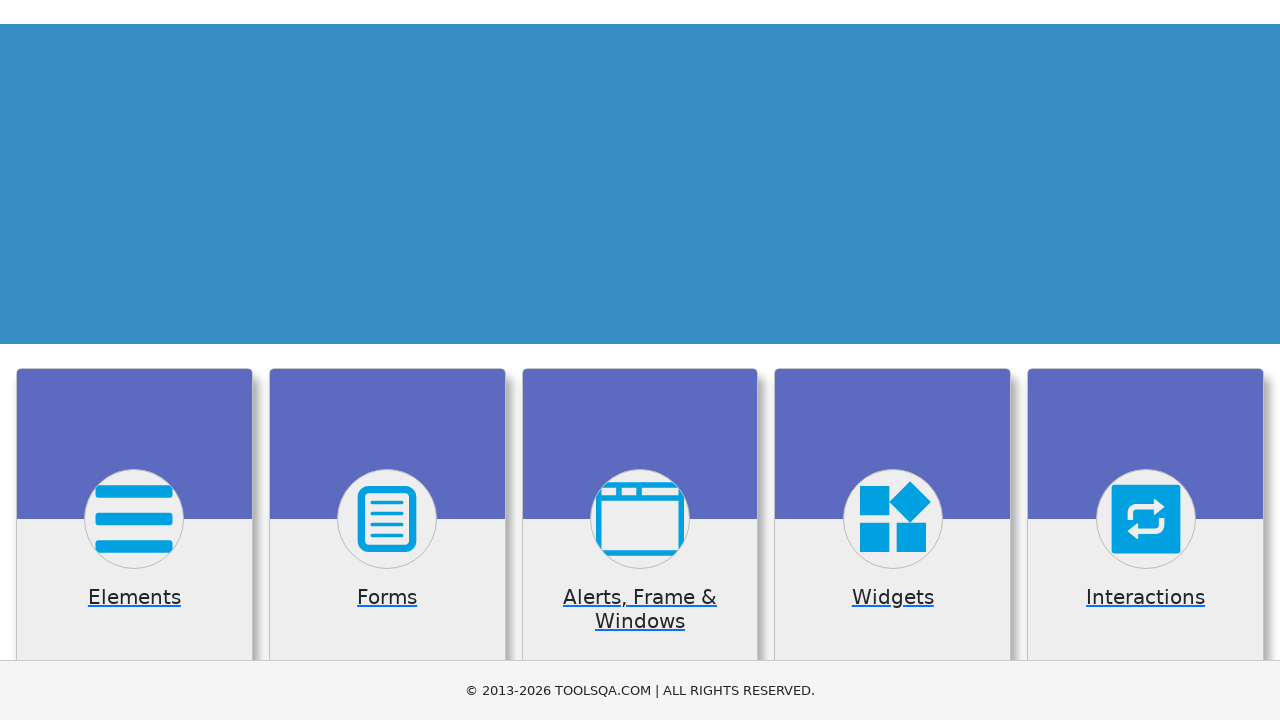

Located first h5 element using XPath //div/h5
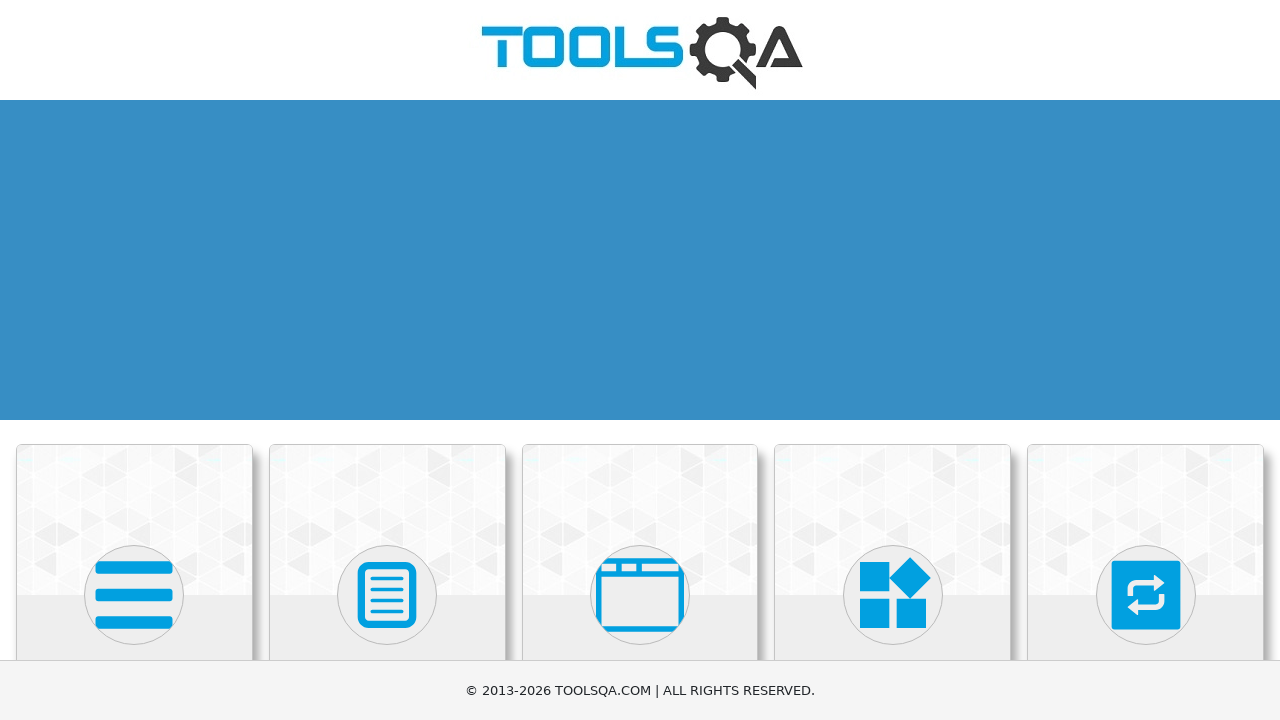

Located element using XPath contains function with text 'ment'
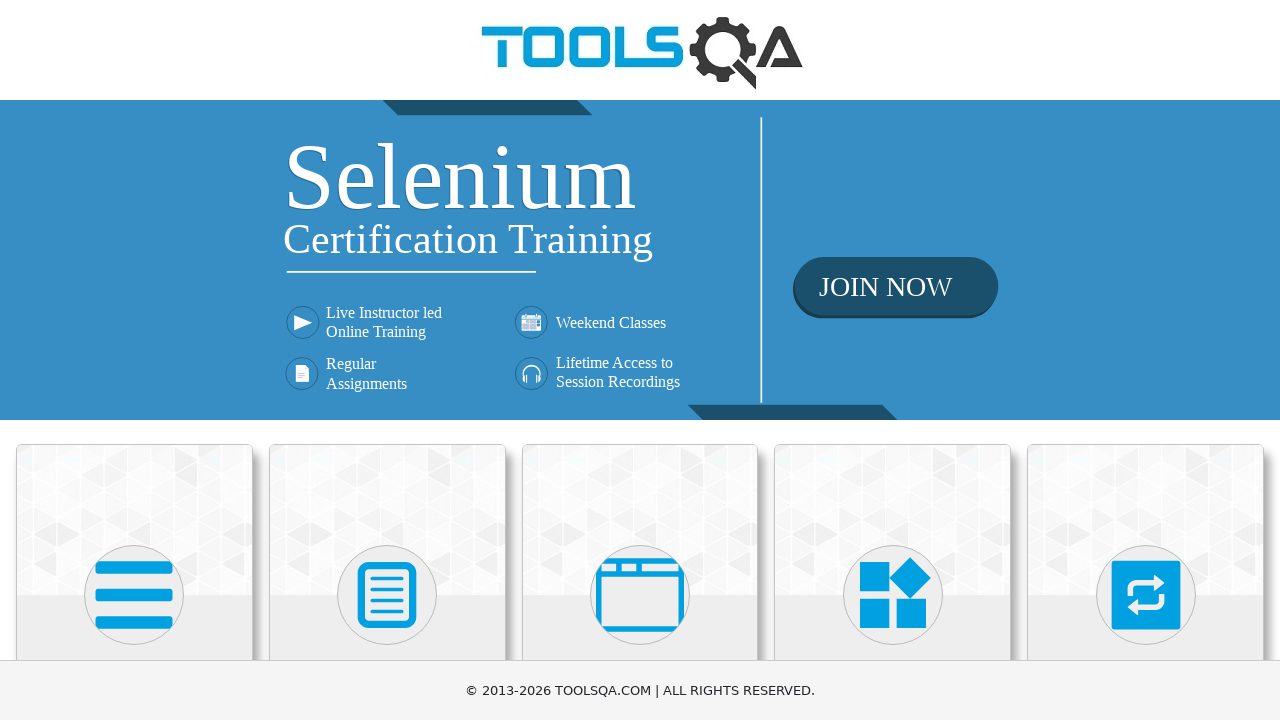

Located h5 element using XPath contains function with class 'body'
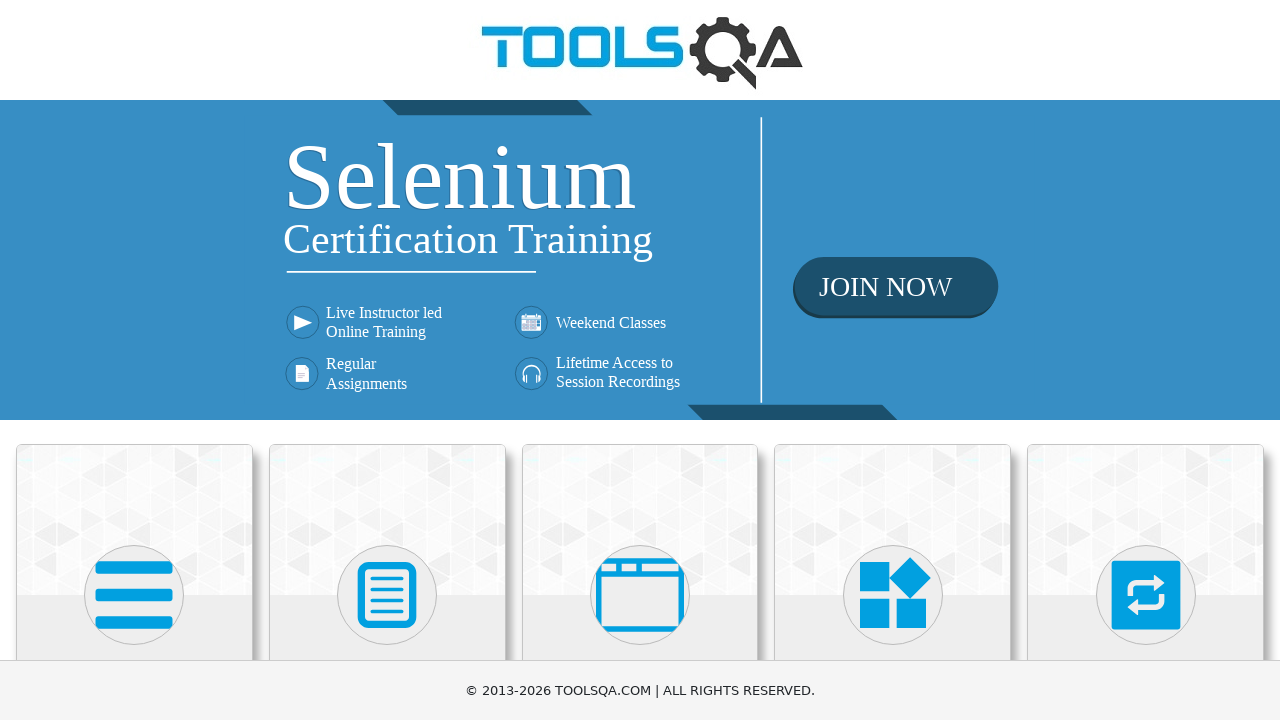

Located h5 element using XPath starts-with function with class 'card'
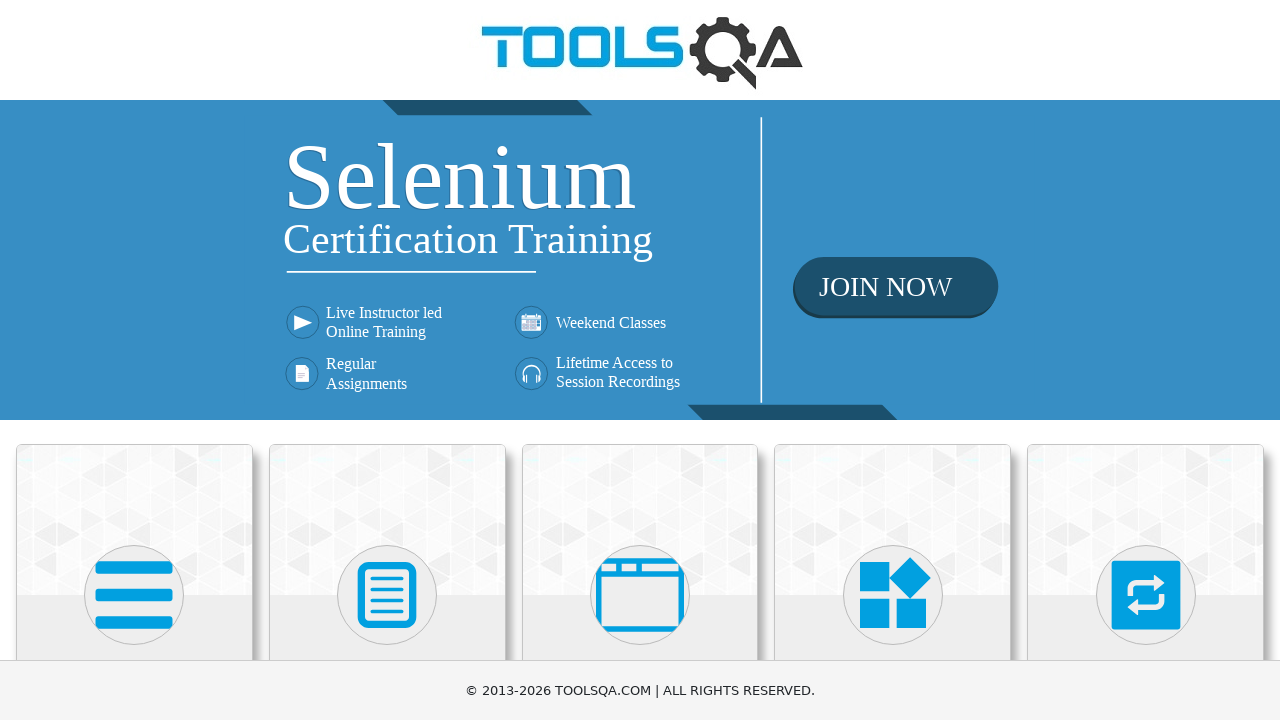

Located h5 element using XPath parent traversal //h5/../h5
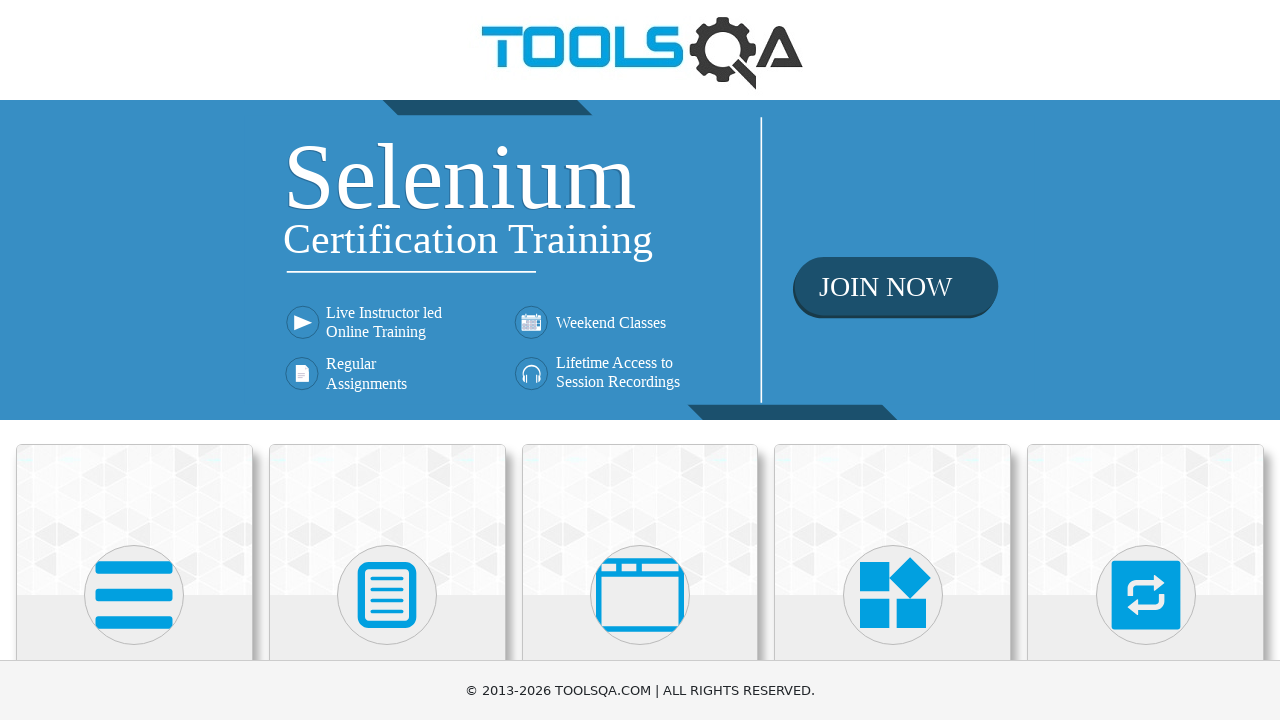

Verified that h5 element is visible on the page
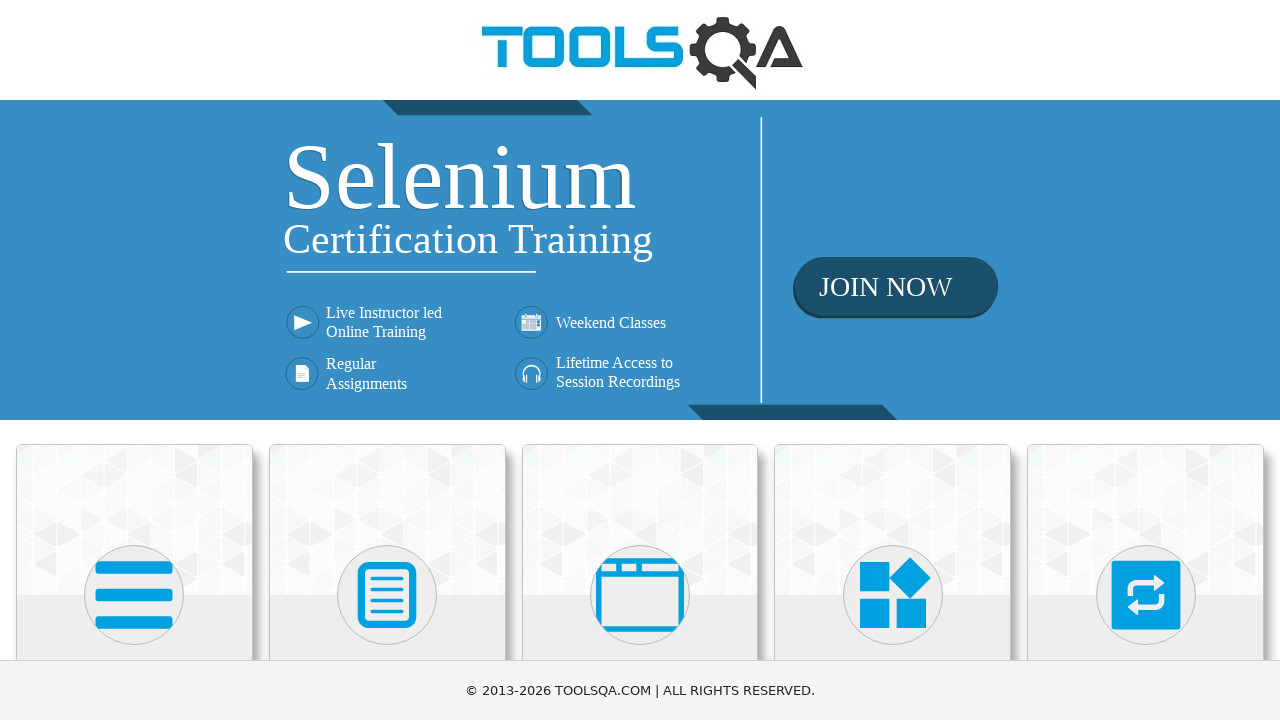

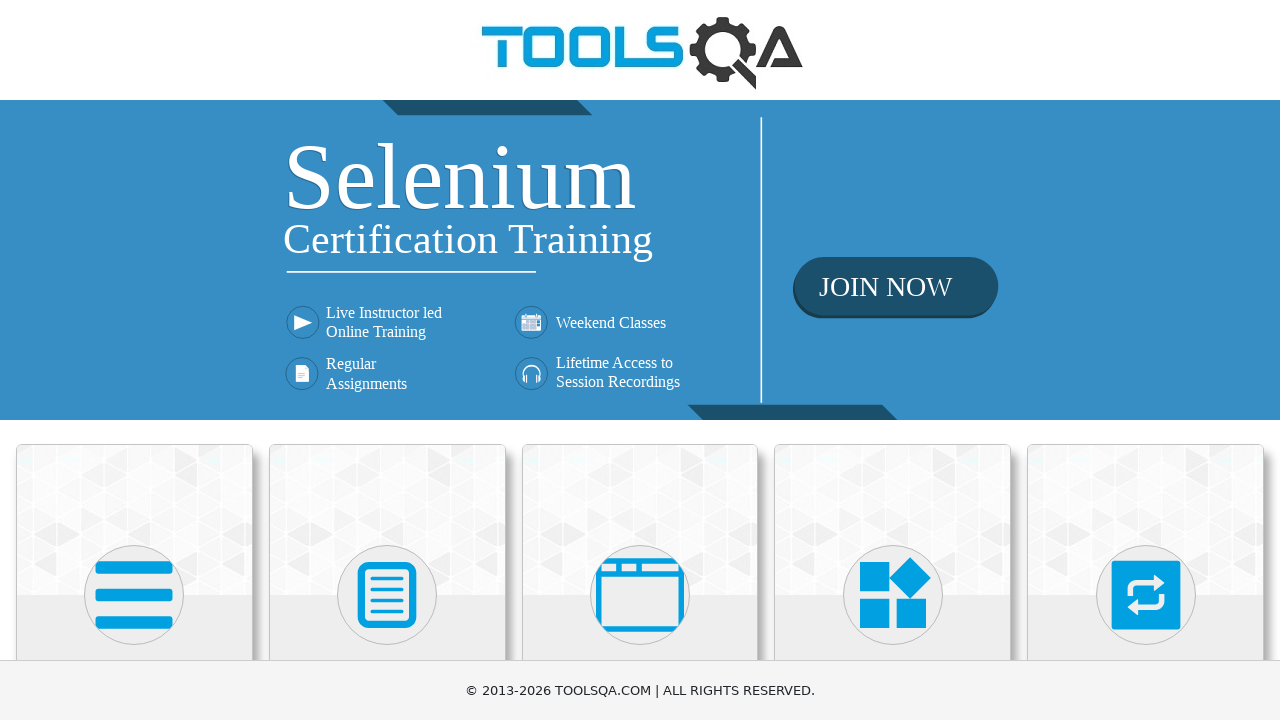